Solves a math problem on a form by calculating a value, filling the answer, selecting checkboxes and radio buttons, then submitting

Starting URL: http://suninjuly.github.io/math.html

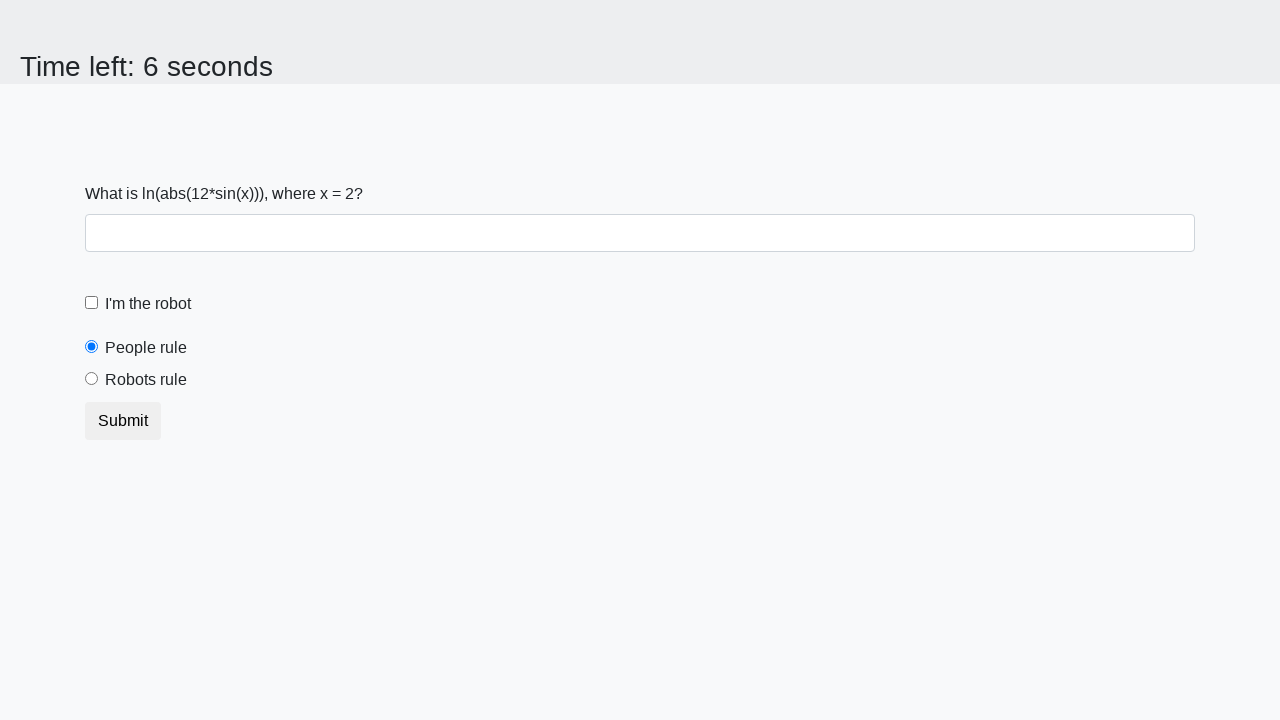

Located math problem input element
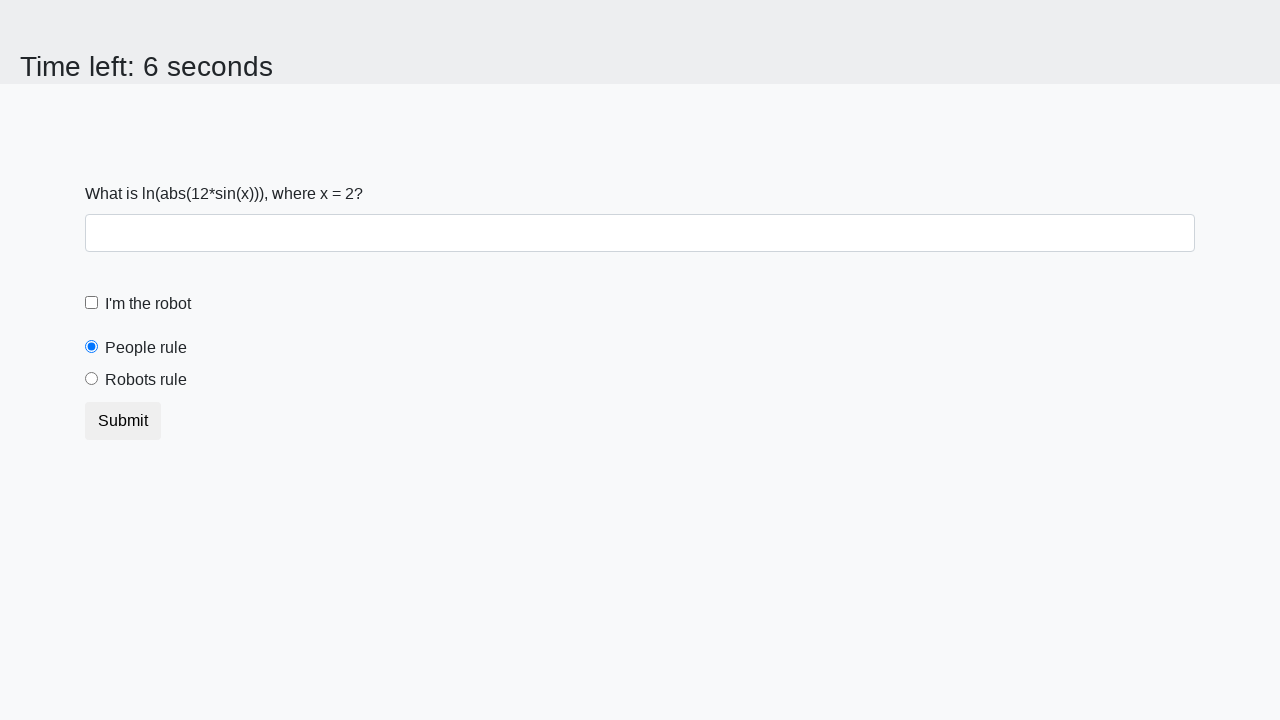

Extracted math problem value from page
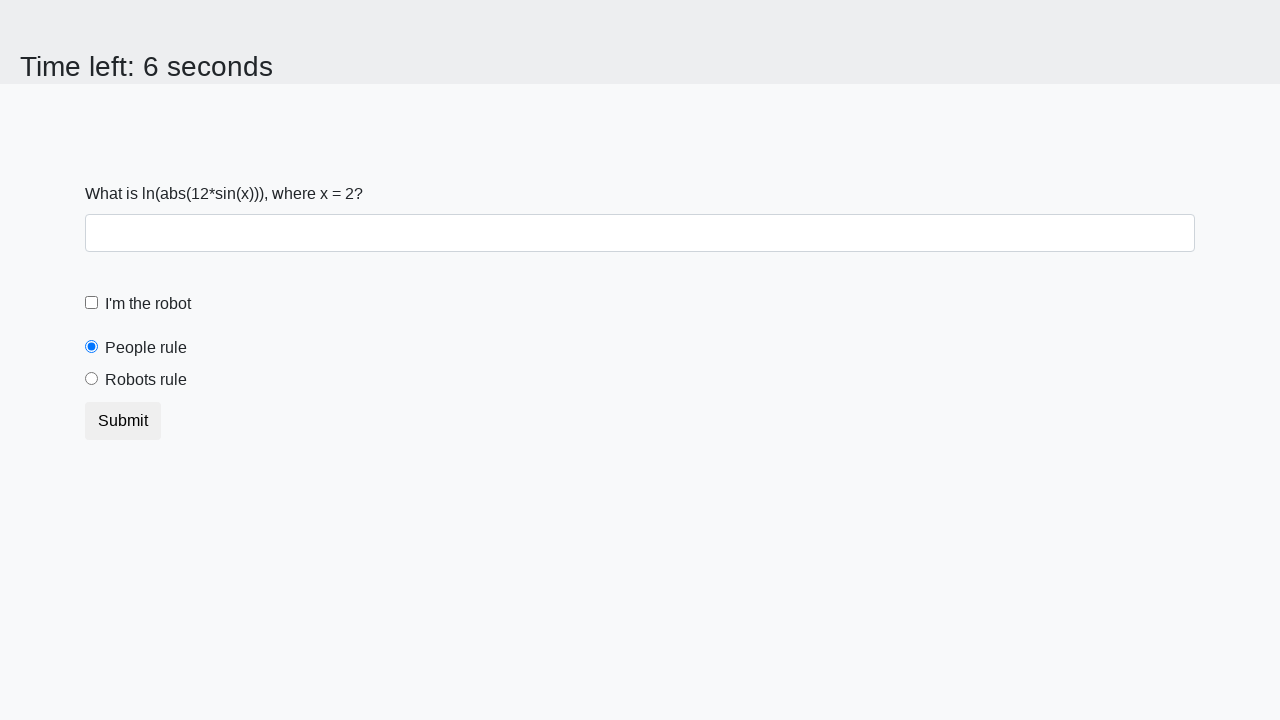

Calculated answer using logarithmic formula
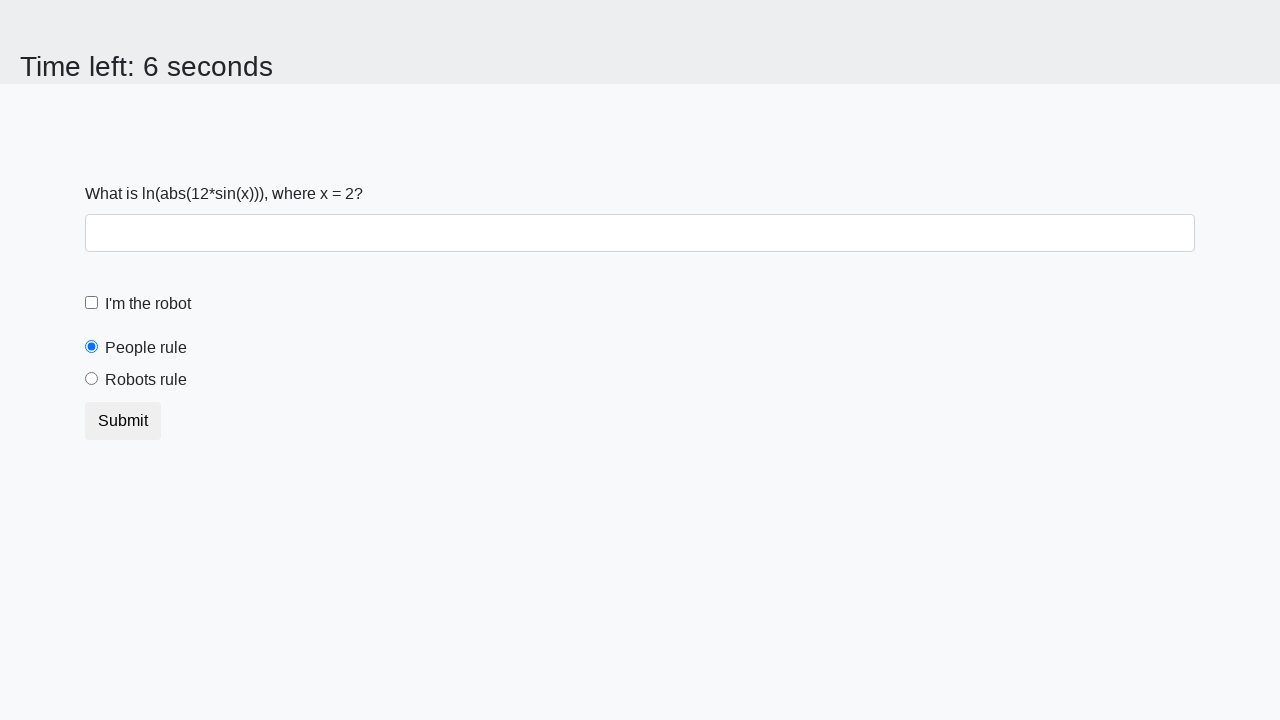

Filled answer field with calculated value on #answer
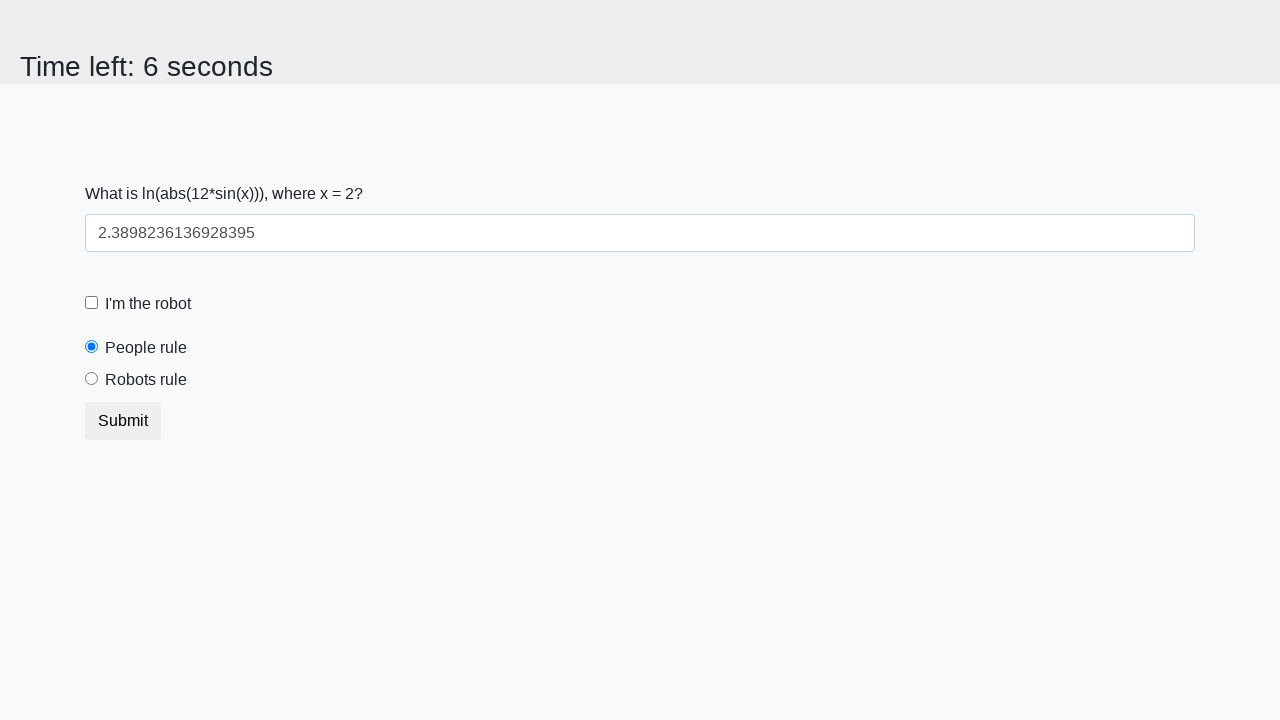

Clicked robot checkbox at (92, 303) on #robotCheckbox
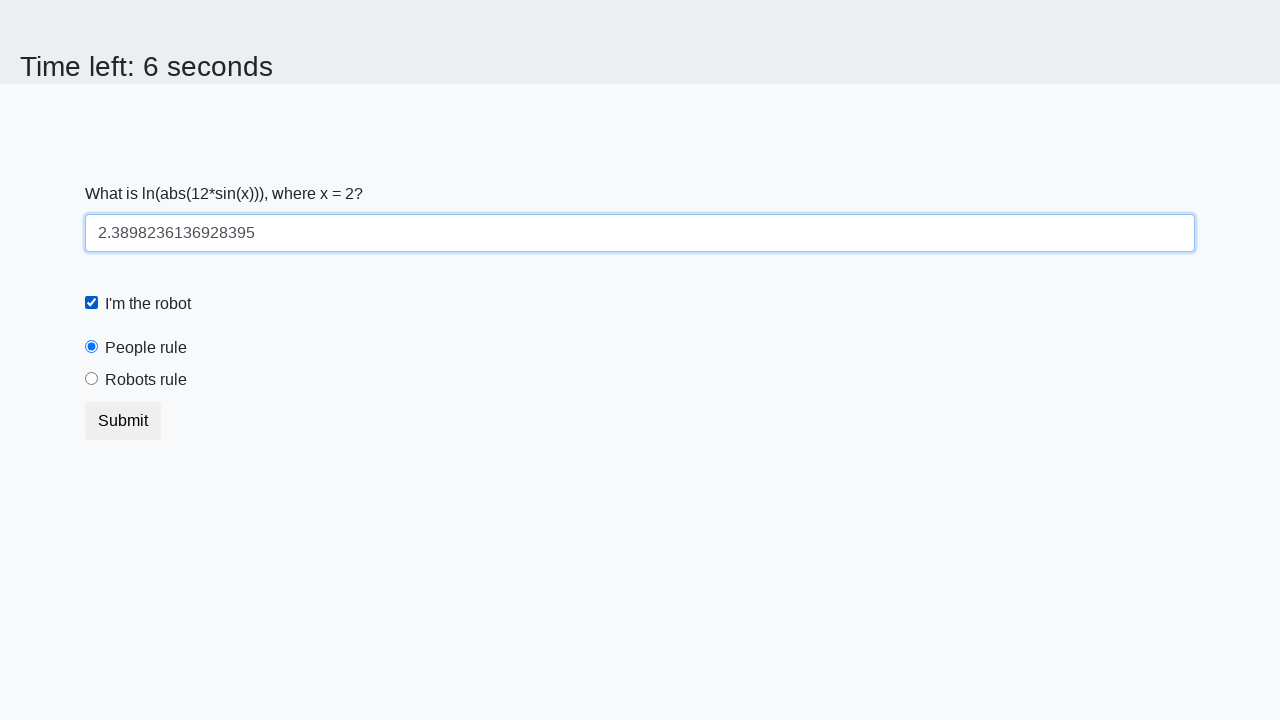

Selected 'robots rule' radio button at (146, 380) on [for='robotsRule']
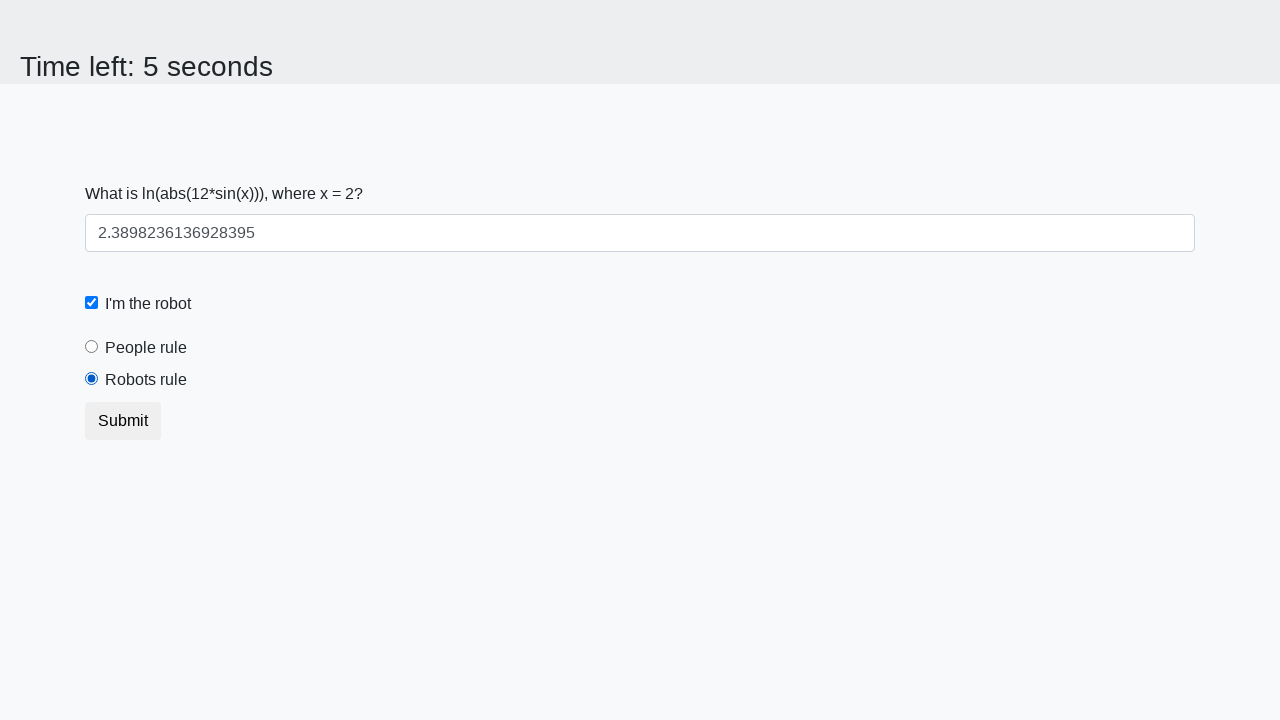

Submitted the form at (123, 421) on [type='submit']
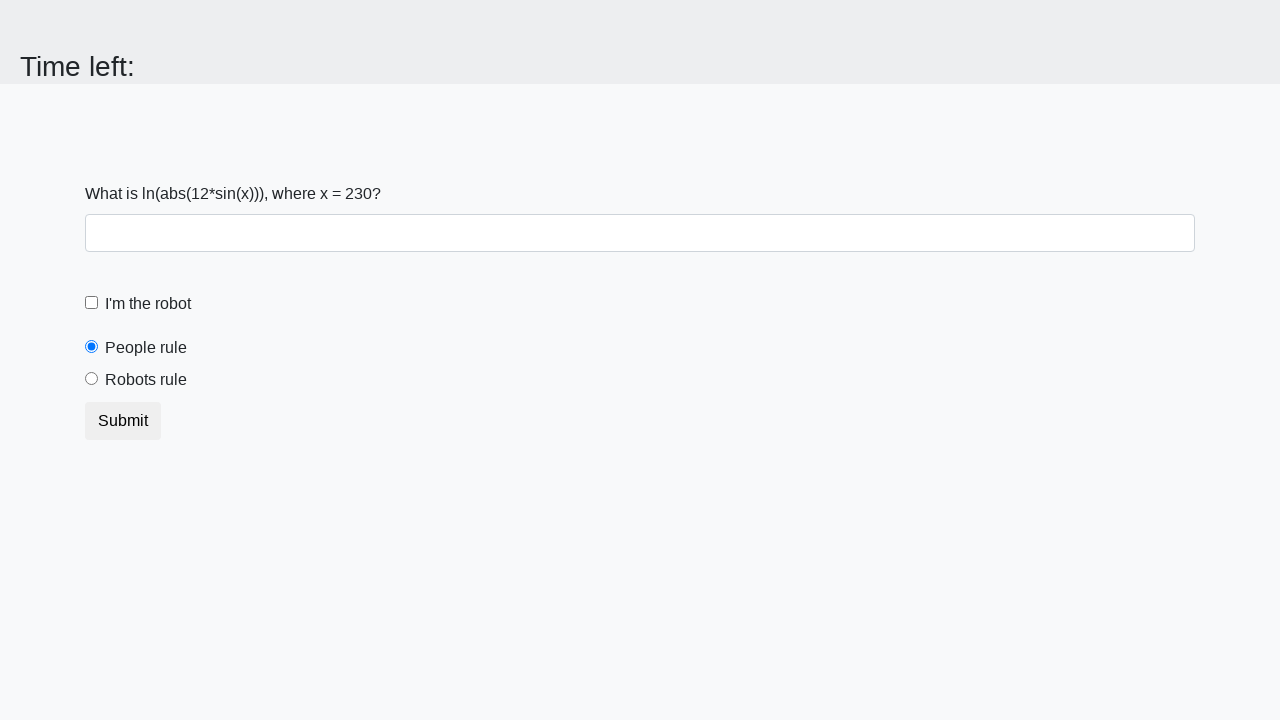

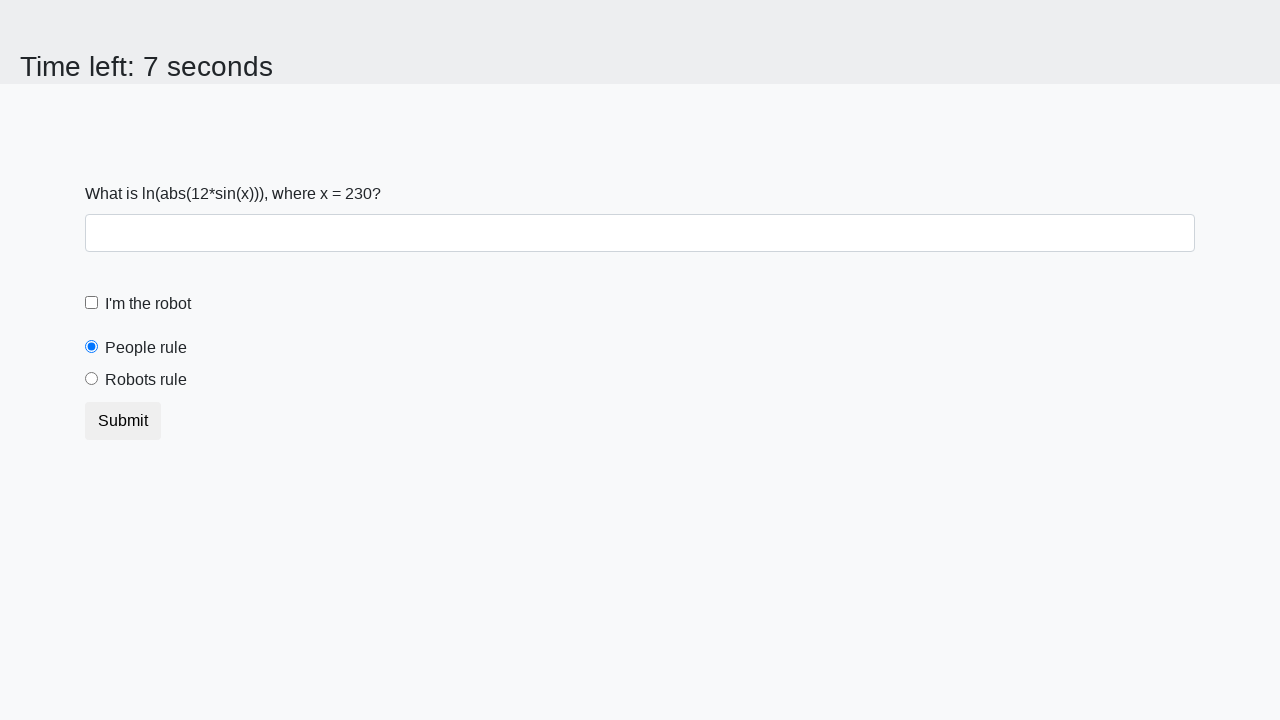